Tests dynamic control enabling by clicking the Enable button and then entering text into the dynamically enabled input field

Starting URL: https://the-internet.herokuapp.com/dynamic_controls

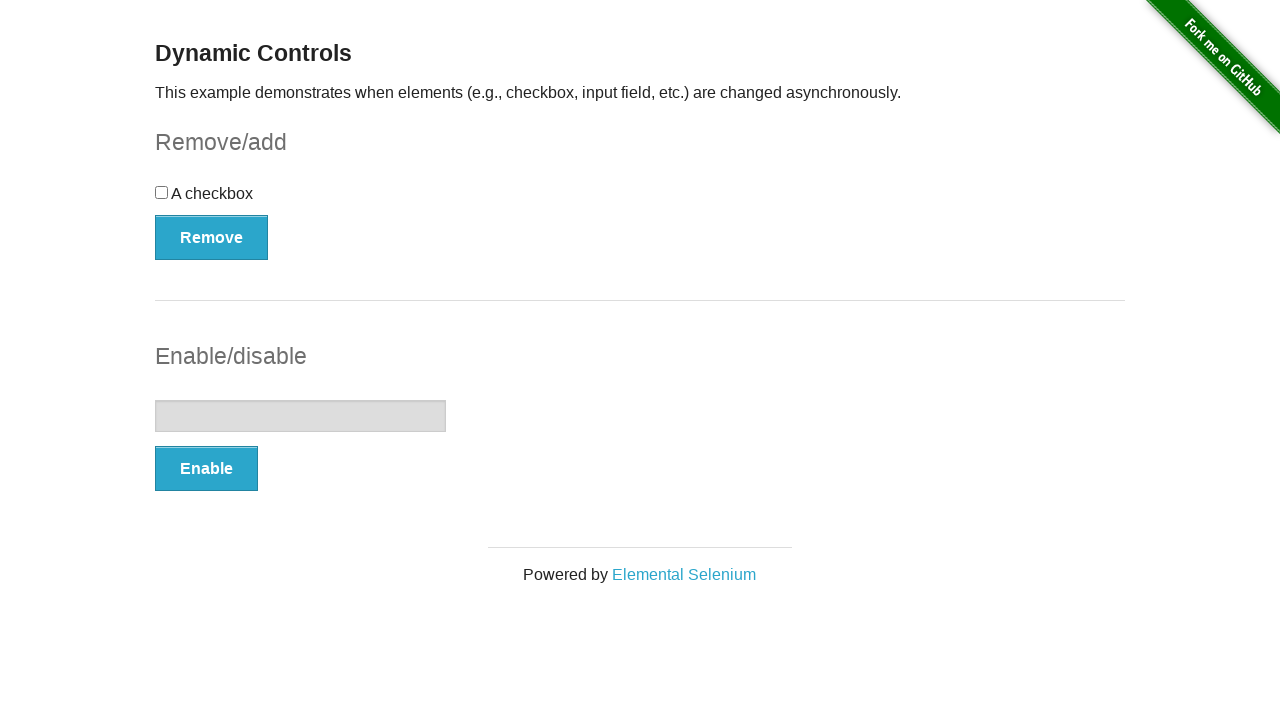

Clicked the Enable button to enable the text input field at (206, 469) on xpath=//button[contains(text(),'Enable')]
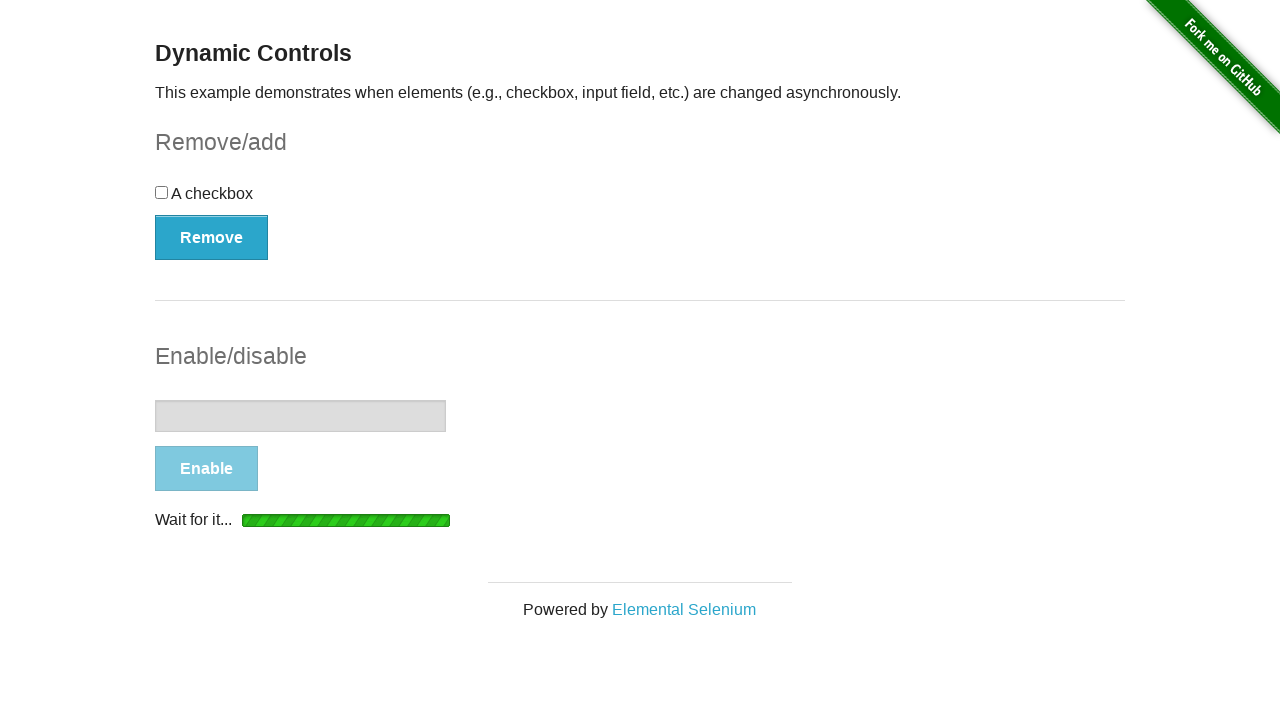

Text input field is now visible and enabled
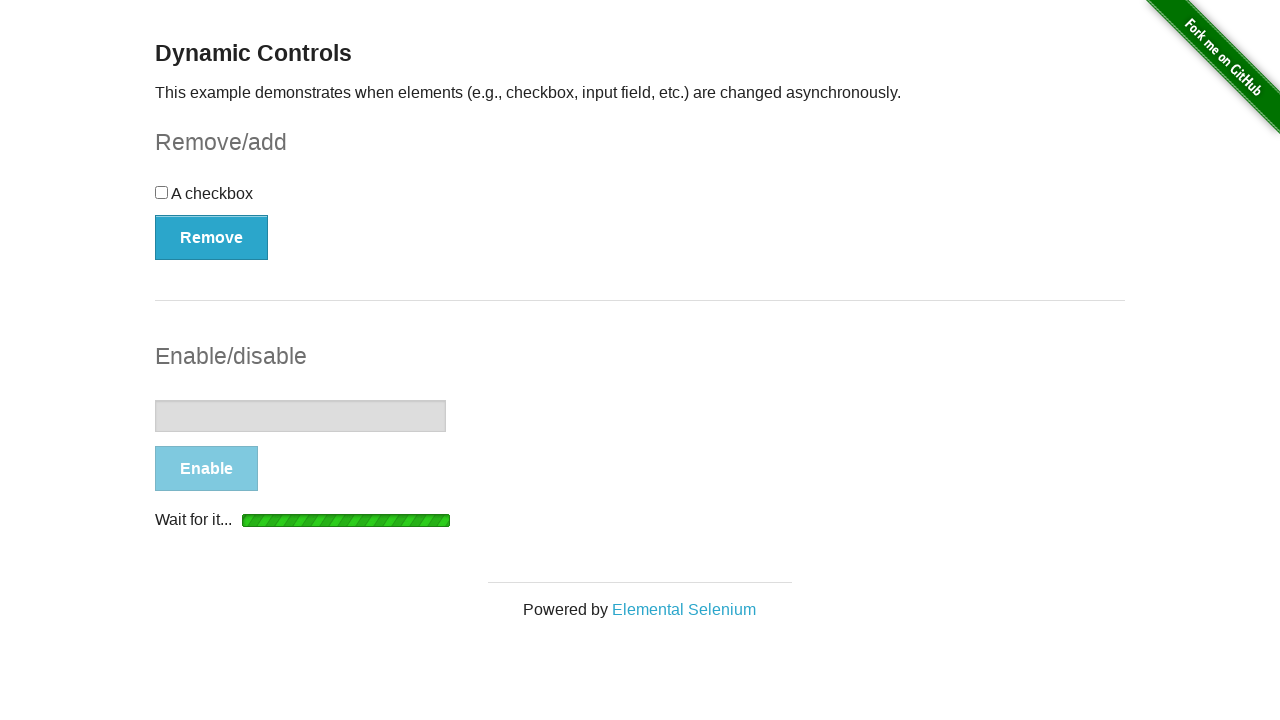

Entered 'AR' into the dynamically enabled text input field on //form/input[@type='text']
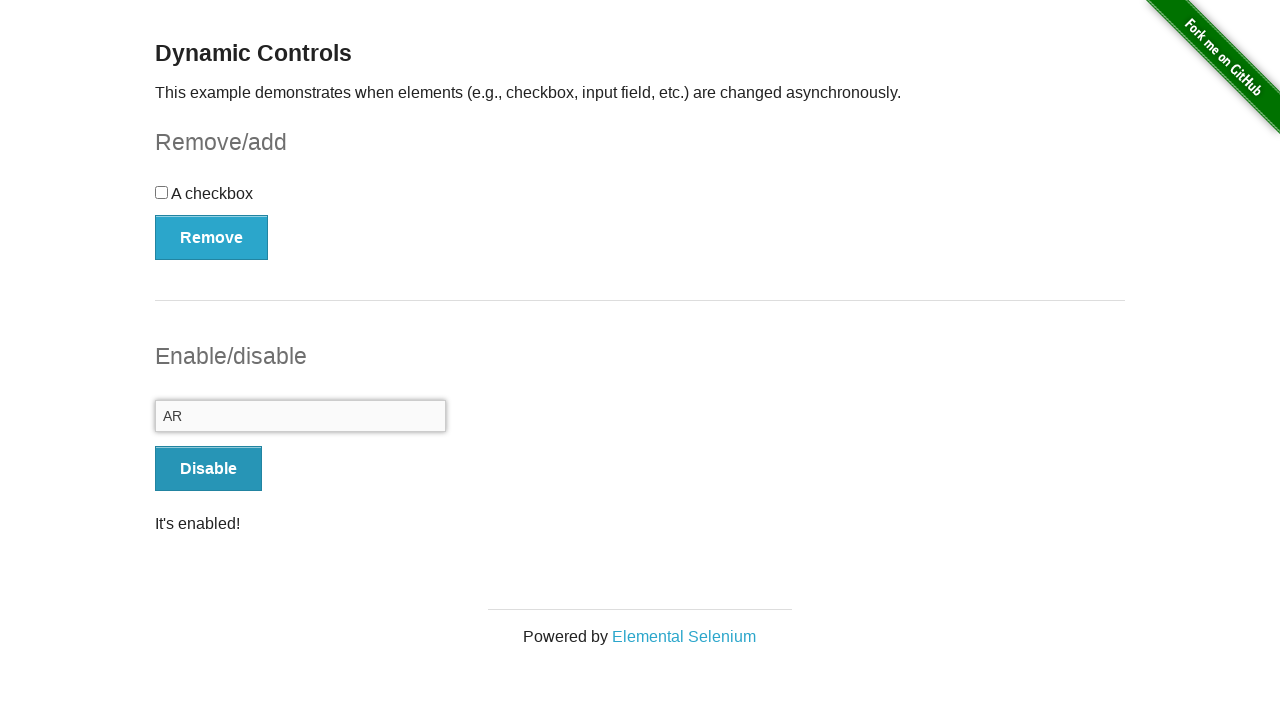

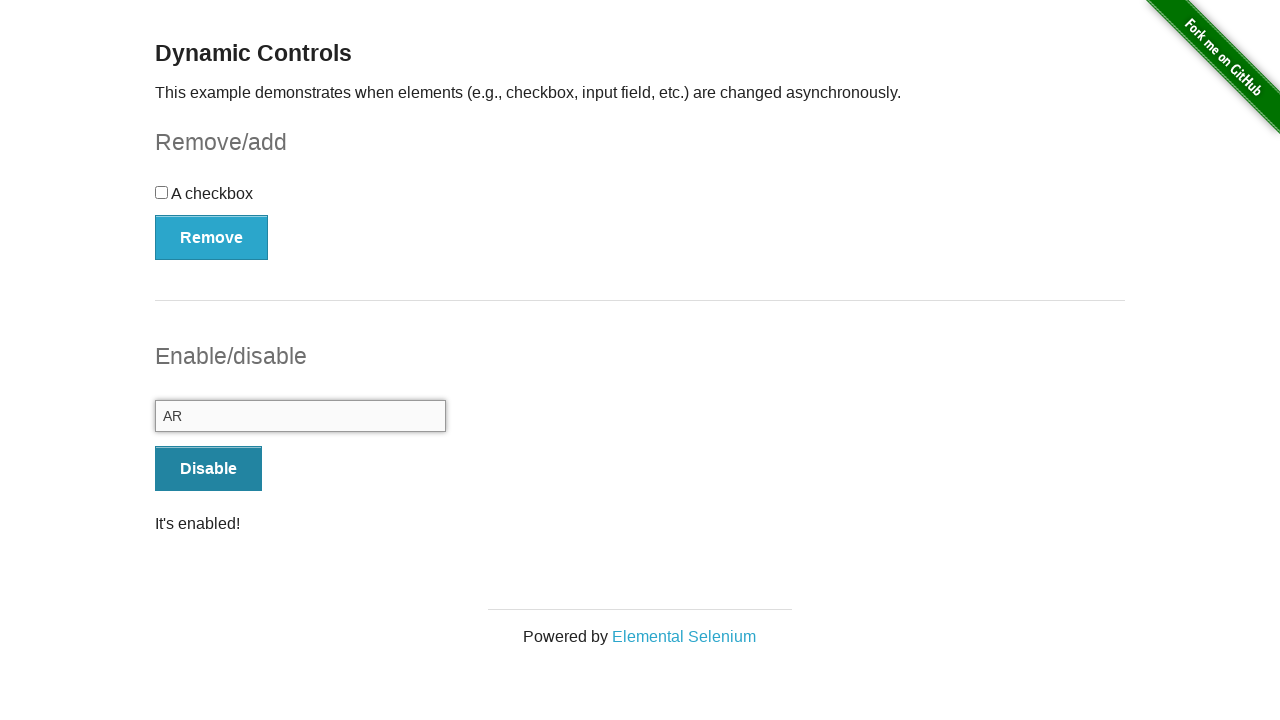